Tests the passenger dropdown functionality by opening the passenger selection panel, incrementing the adult passenger count 4 times, and then closing the dropdown.

Starting URL: https://rahulshettyacademy.com/dropdownsPractise/

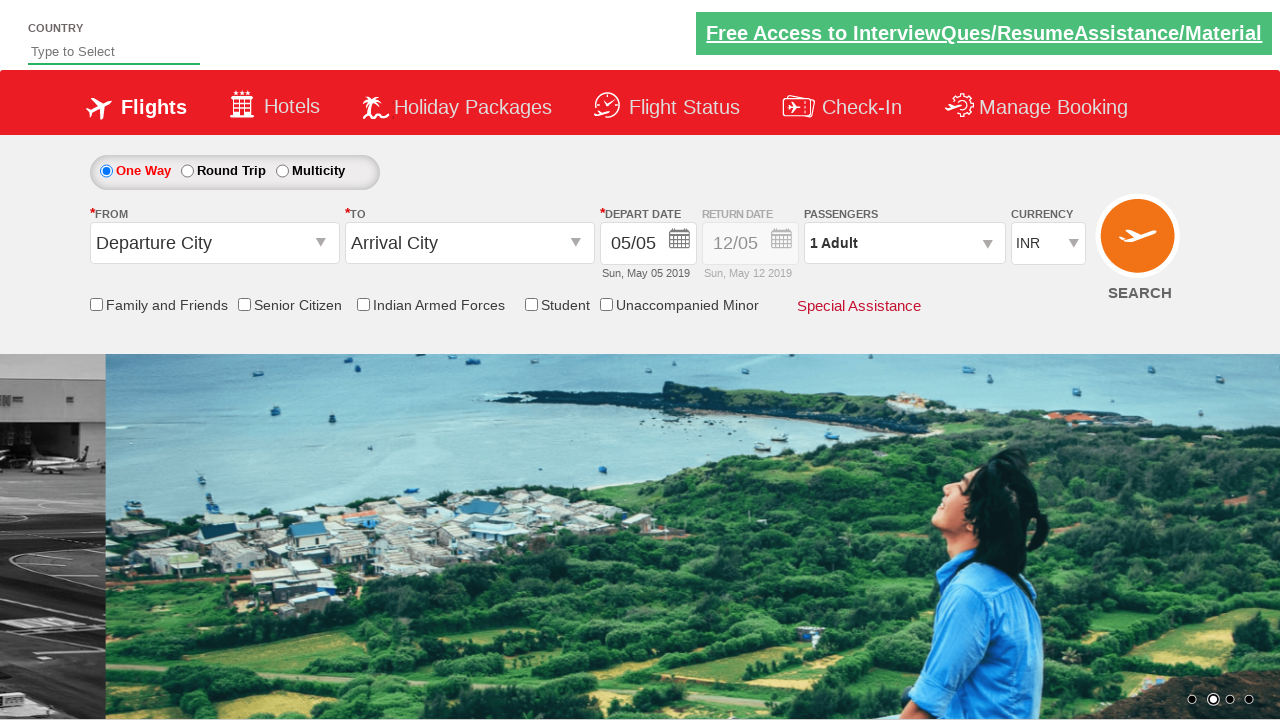

Clicked passenger info dropdown to open passenger selection panel at (904, 243) on #divpaxinfo
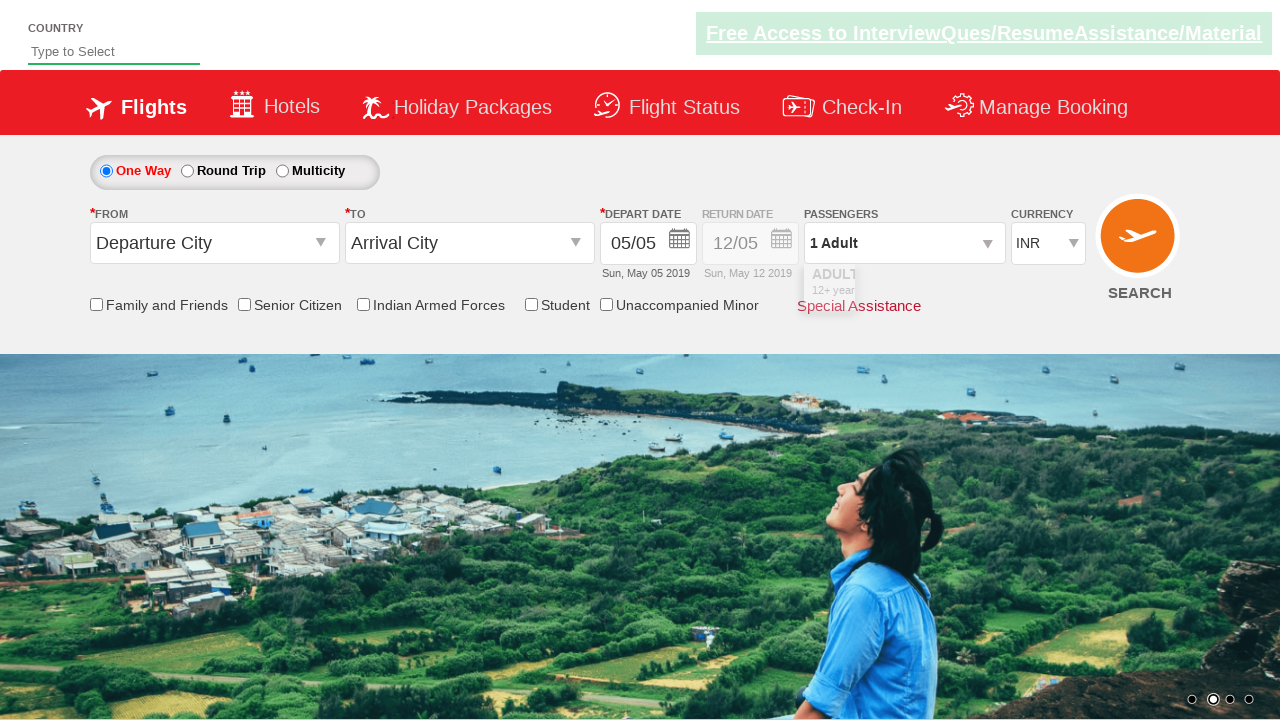

Adult increment button became visible
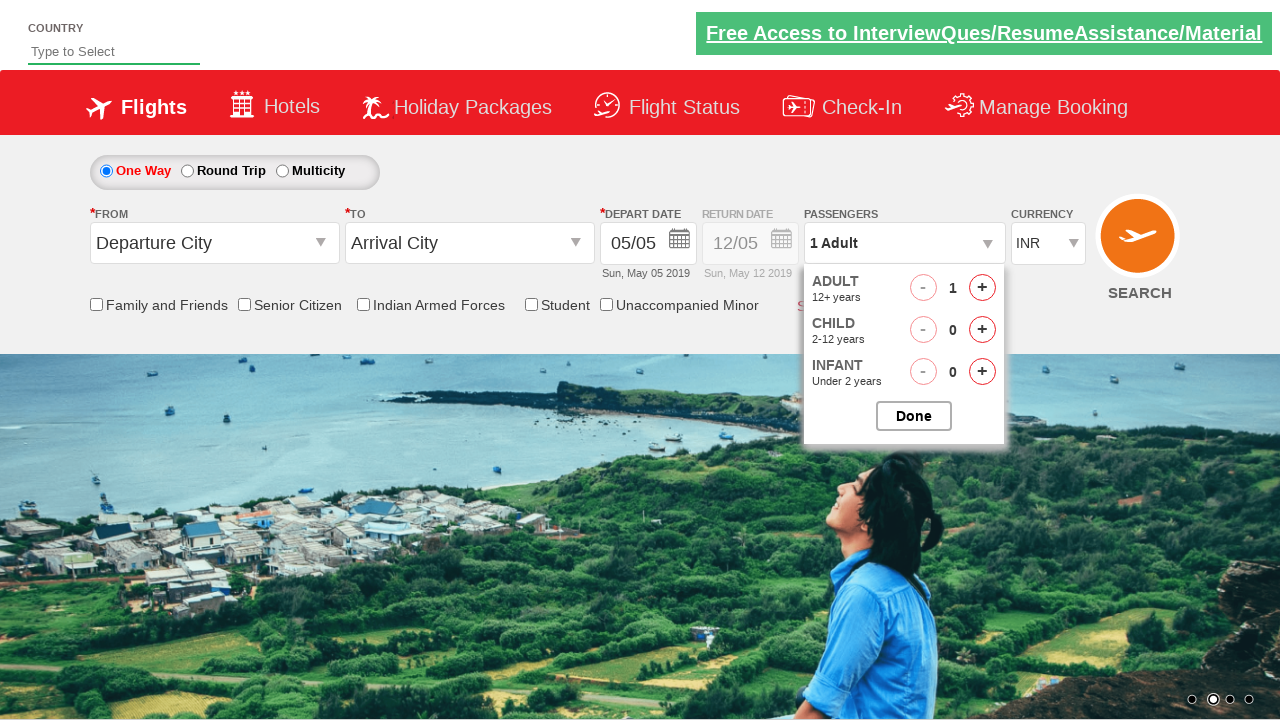

Incremented adult passenger count (iteration 1 of 4) at (982, 288) on #hrefIncAdt
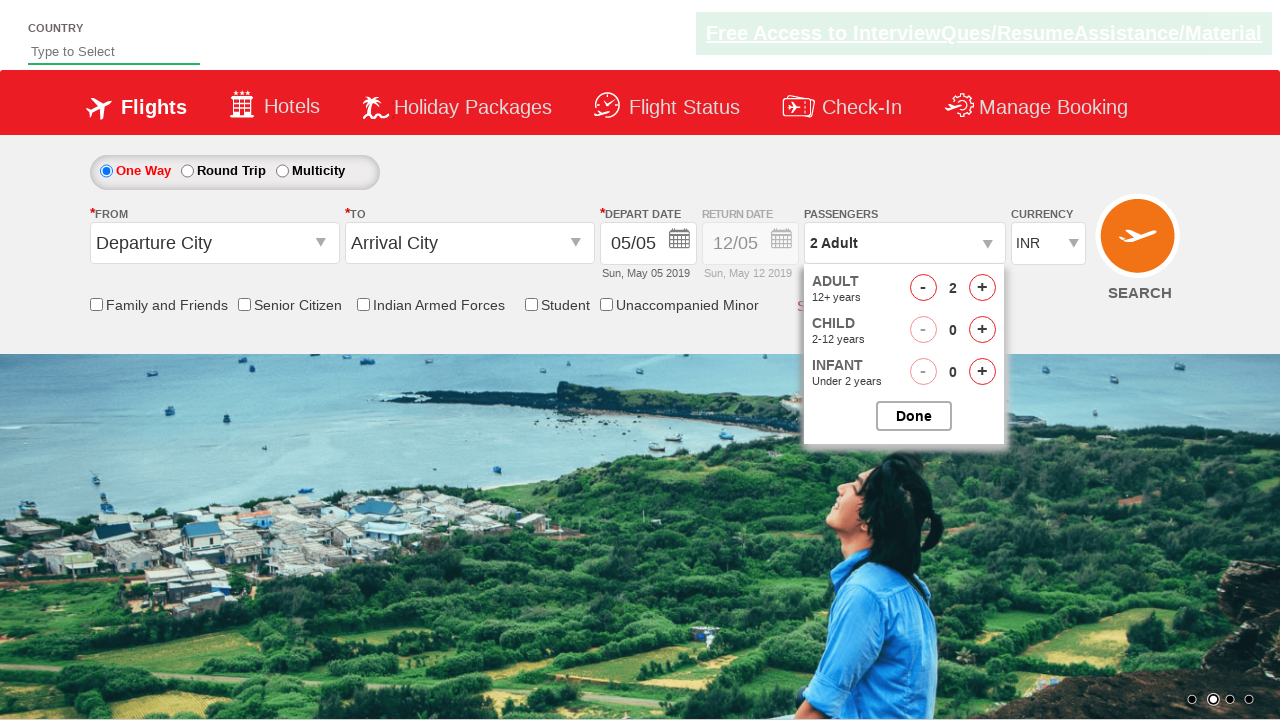

Incremented adult passenger count (iteration 2 of 4) at (982, 288) on #hrefIncAdt
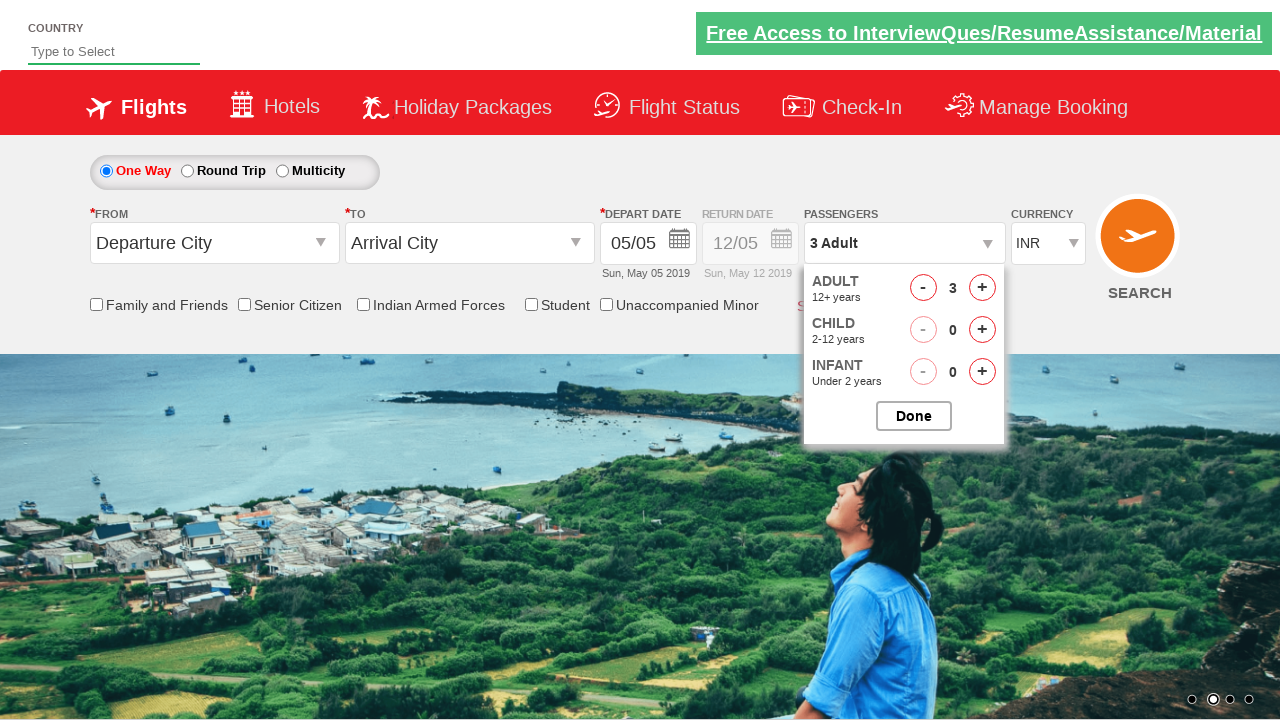

Incremented adult passenger count (iteration 3 of 4) at (982, 288) on #hrefIncAdt
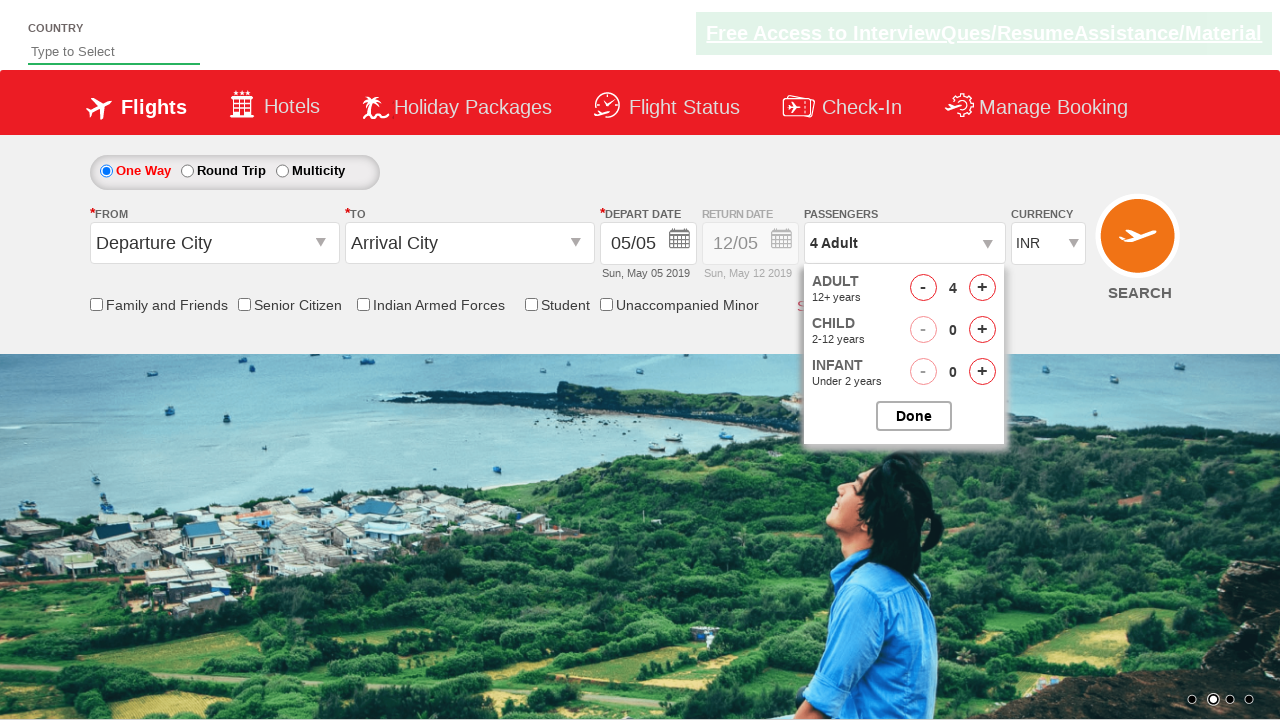

Incremented adult passenger count (iteration 4 of 4) at (982, 288) on #hrefIncAdt
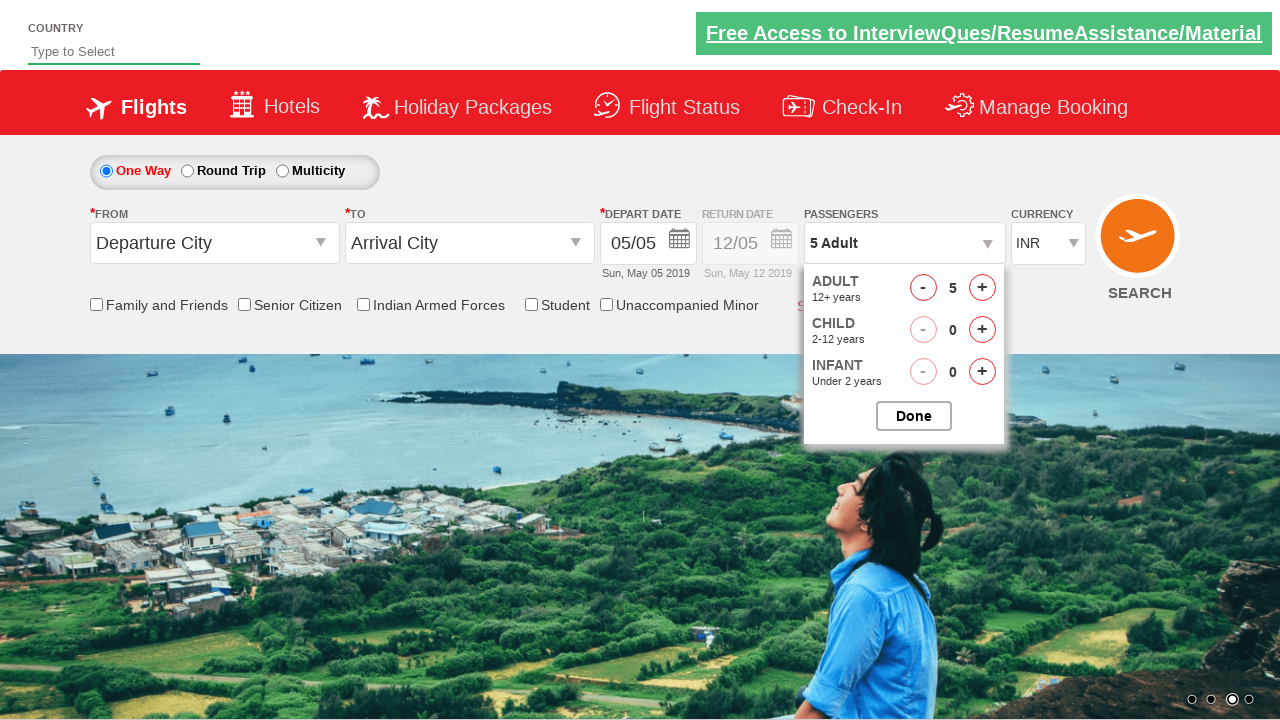

Closed passenger selection dropdown at (914, 416) on #btnclosepaxoption
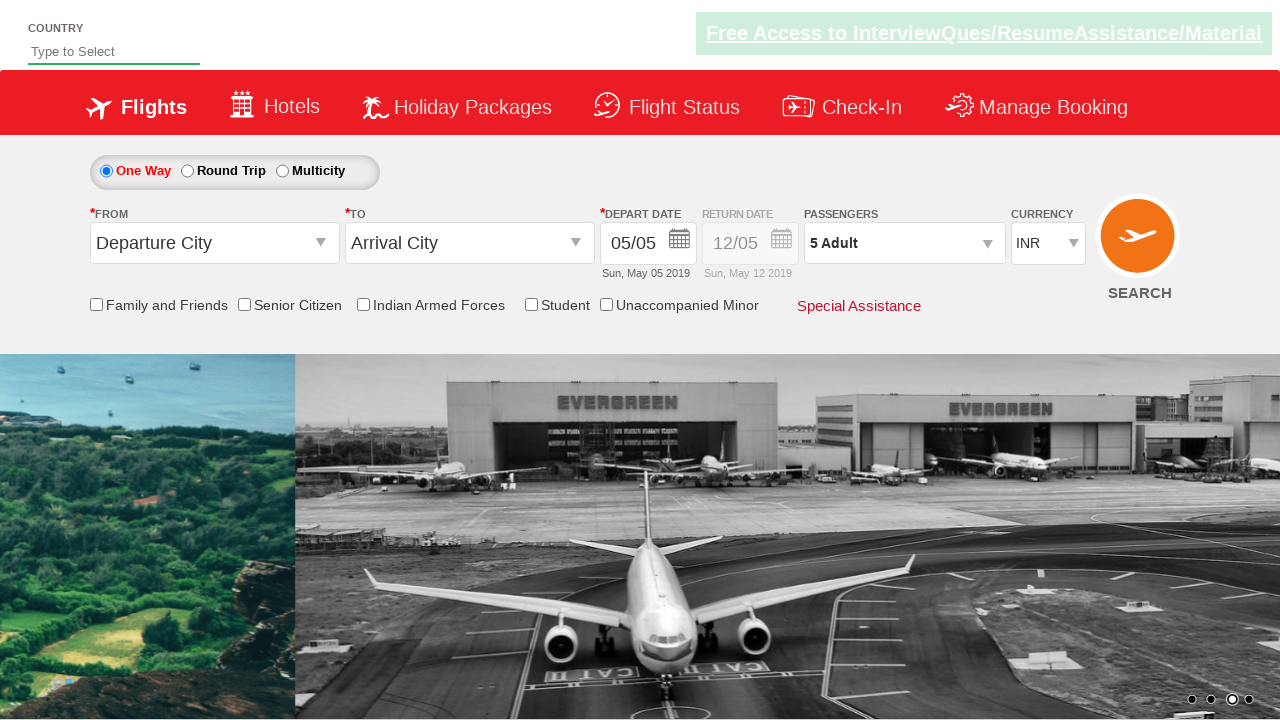

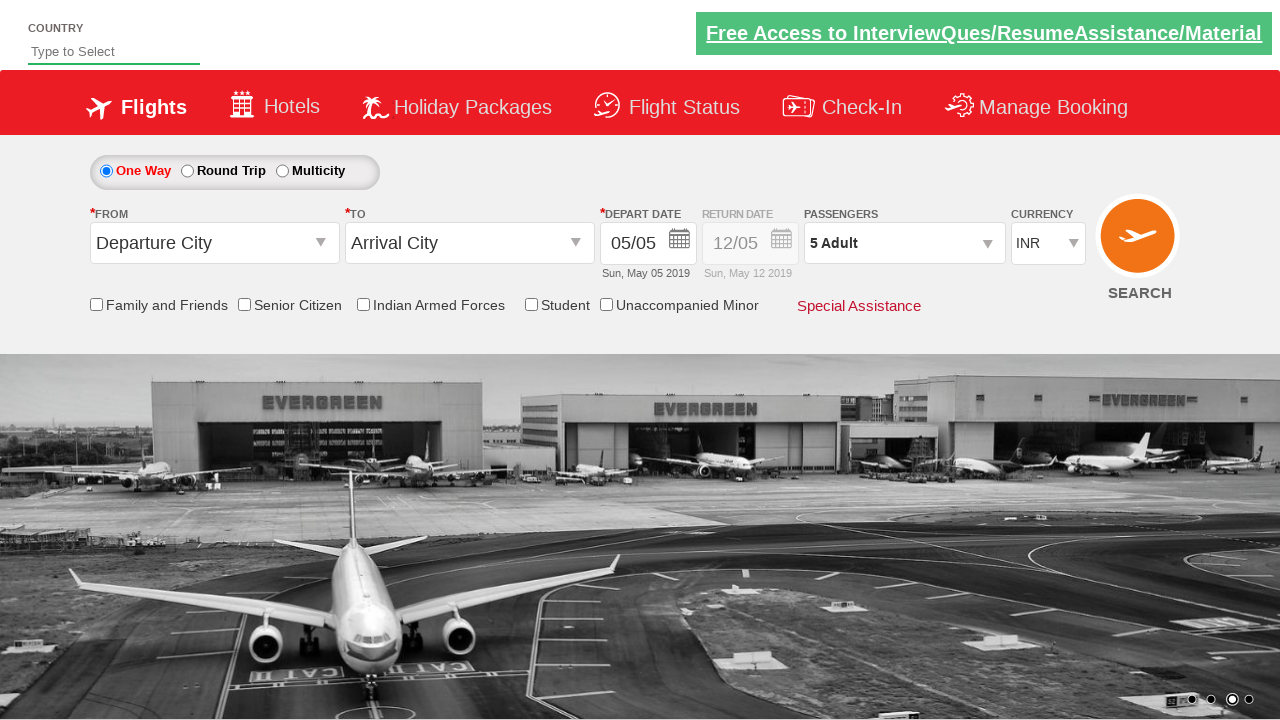